Tests data table sorting by clicking the 4th column header twice to sort in descending order

Starting URL: http://the-internet.herokuapp.com/tables

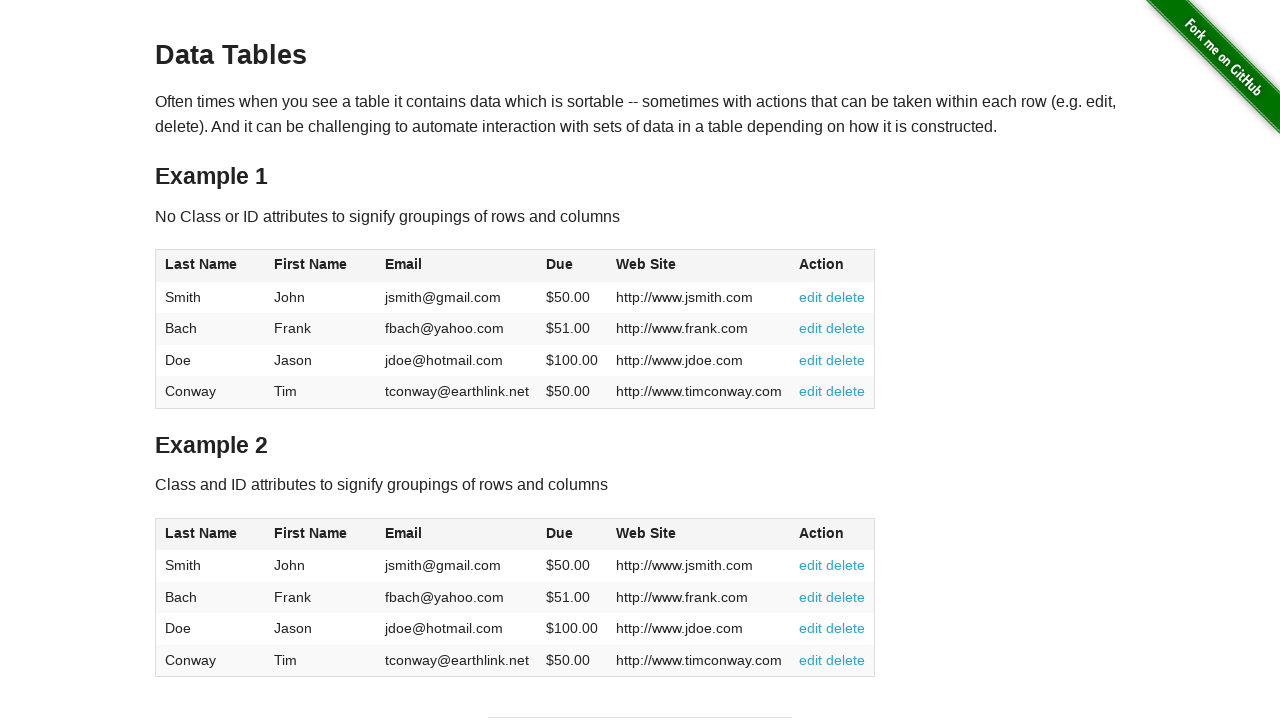

Navigated to the-internet.herokuapp.com/tables
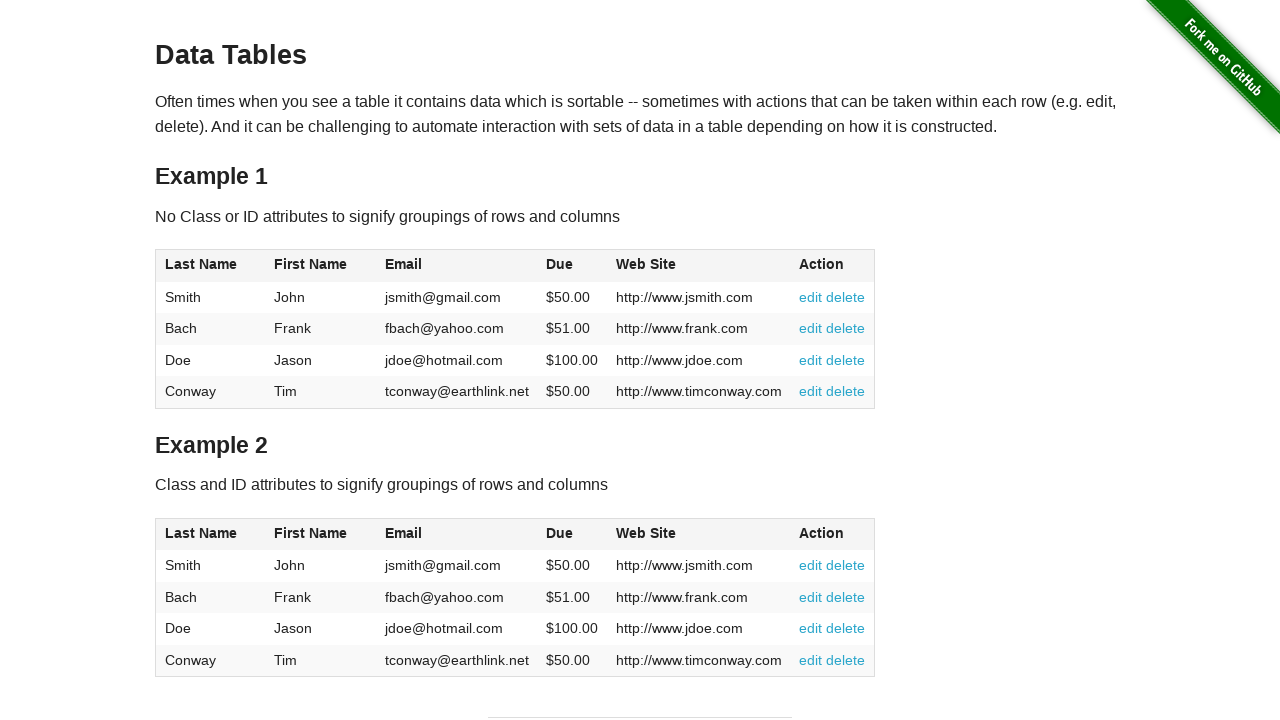

Clicked 4th column header to sort ascending at (572, 266) on #table1 thead tr th:nth-of-type(4)
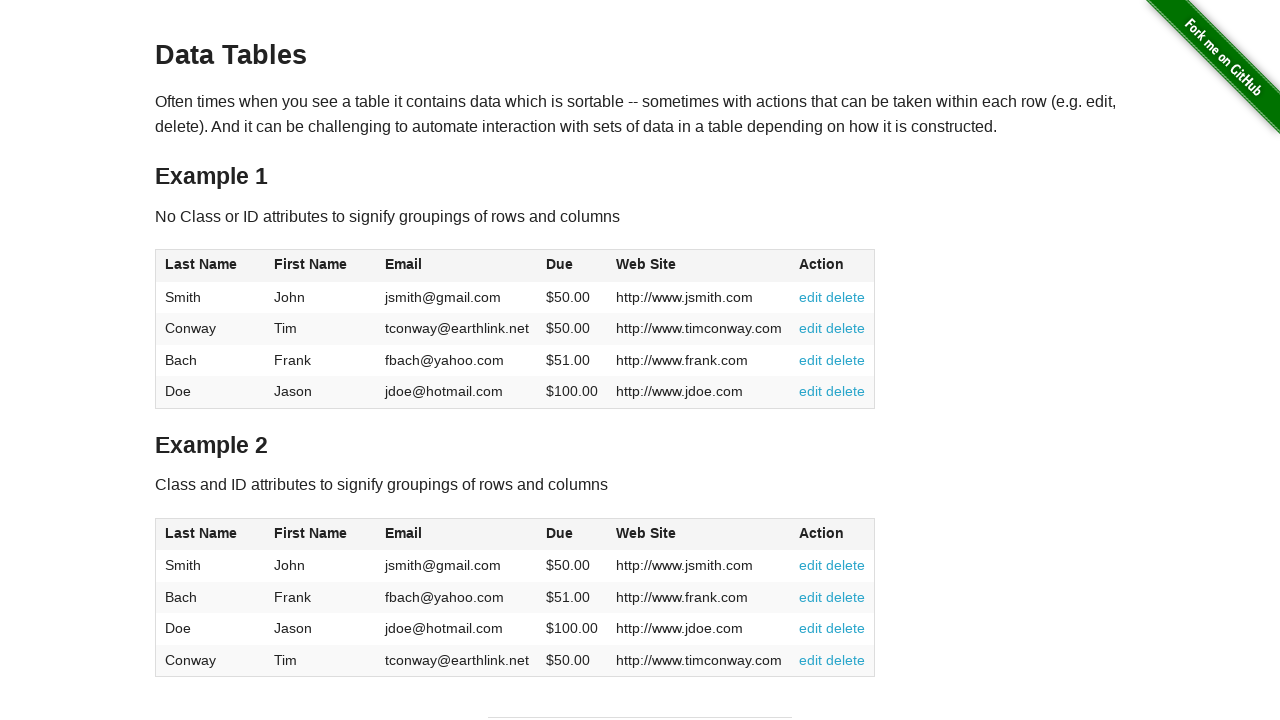

Clicked 4th column header again to sort descending at (572, 266) on #table1 thead tr th:nth-of-type(4)
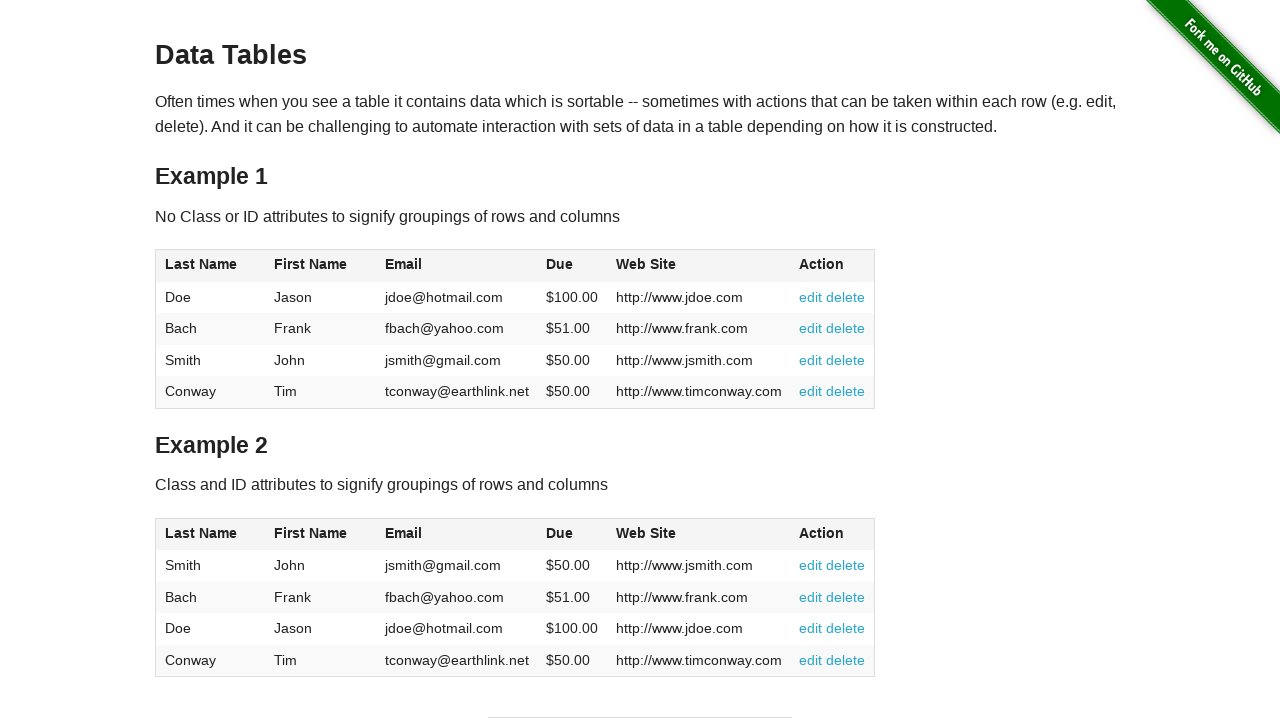

Table body loaded and 4th column data is visible
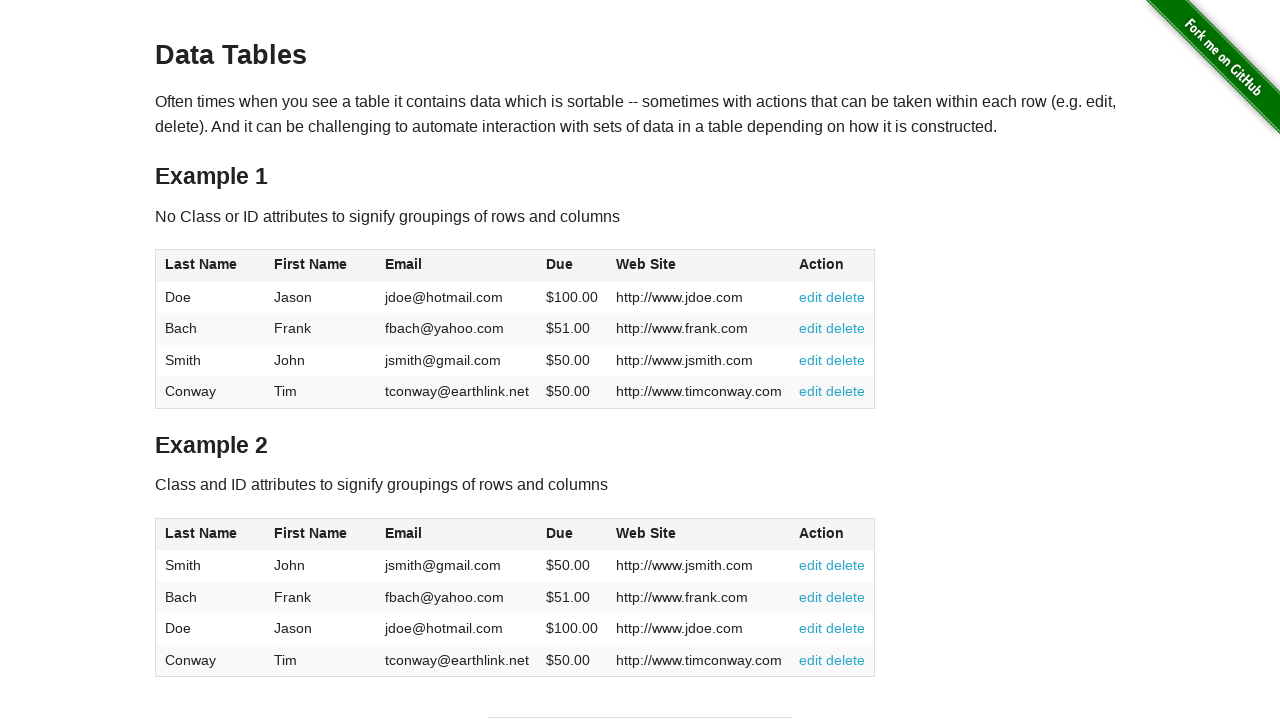

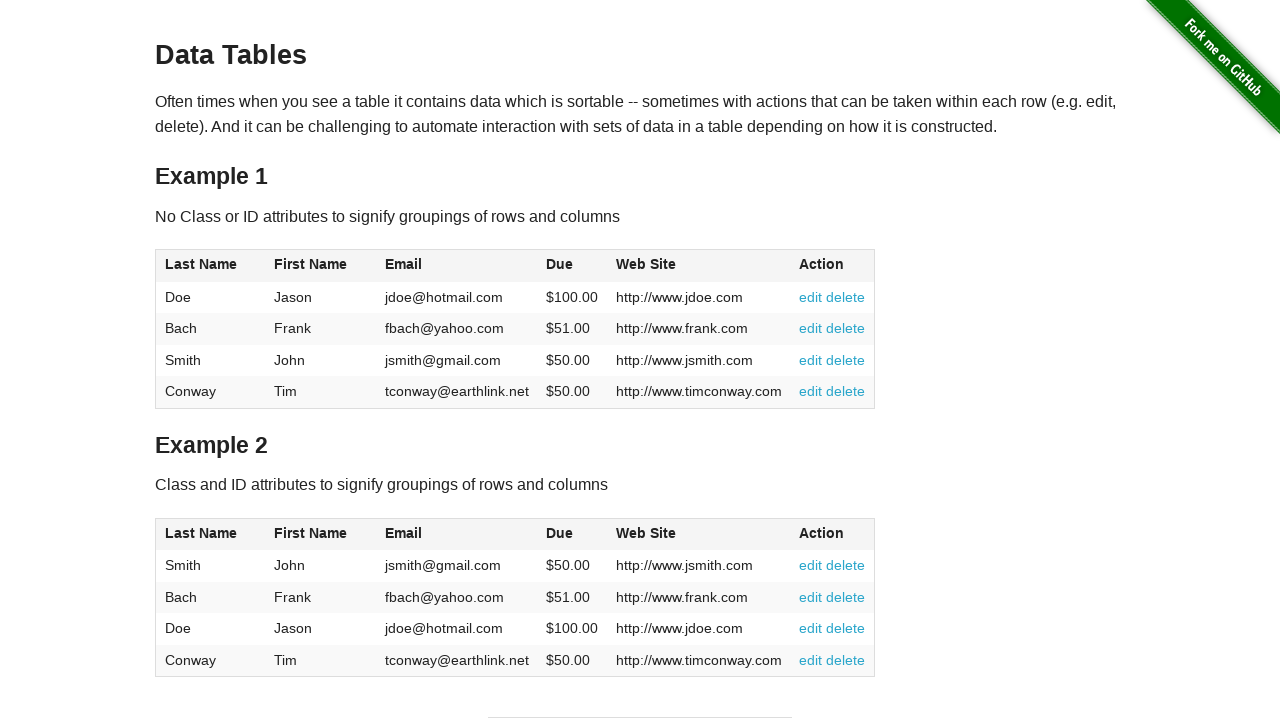